Tests that clicking the Export CSV button triggers a download of a CSV data file

Starting URL: https://badj.github.io/NZGovDebtTrends2002-2025/

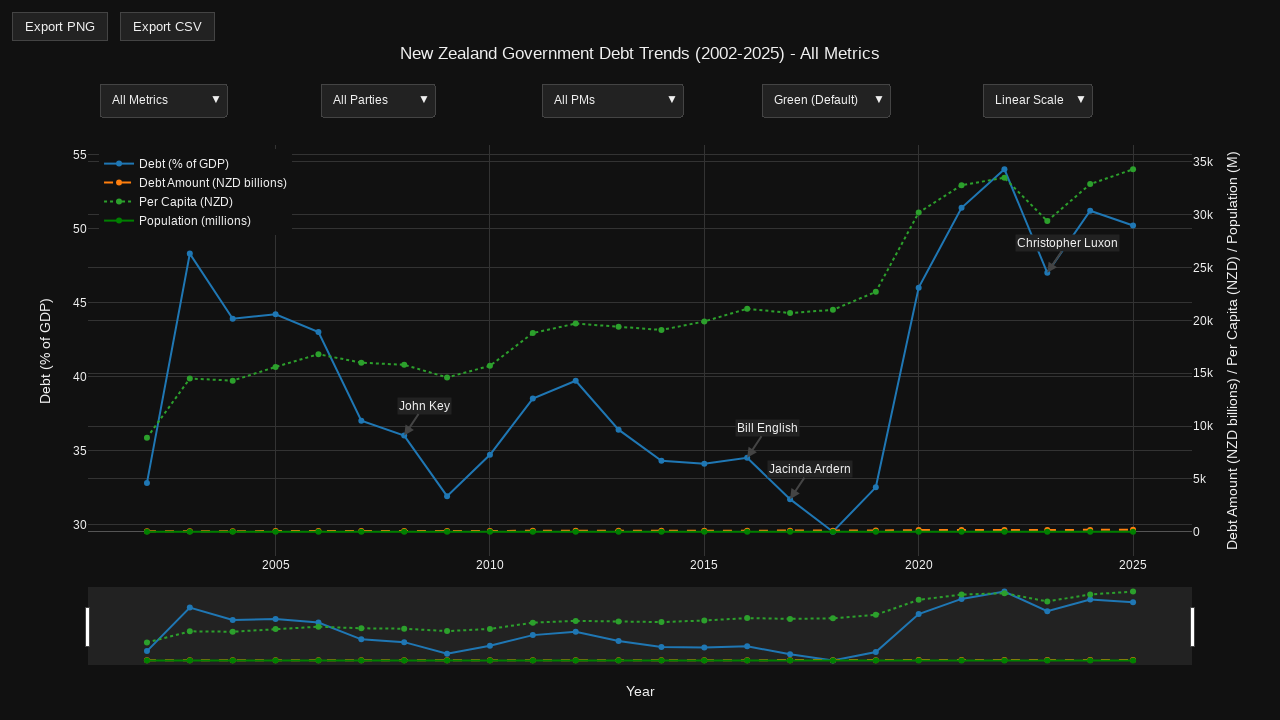

Waited for plot container to be visible
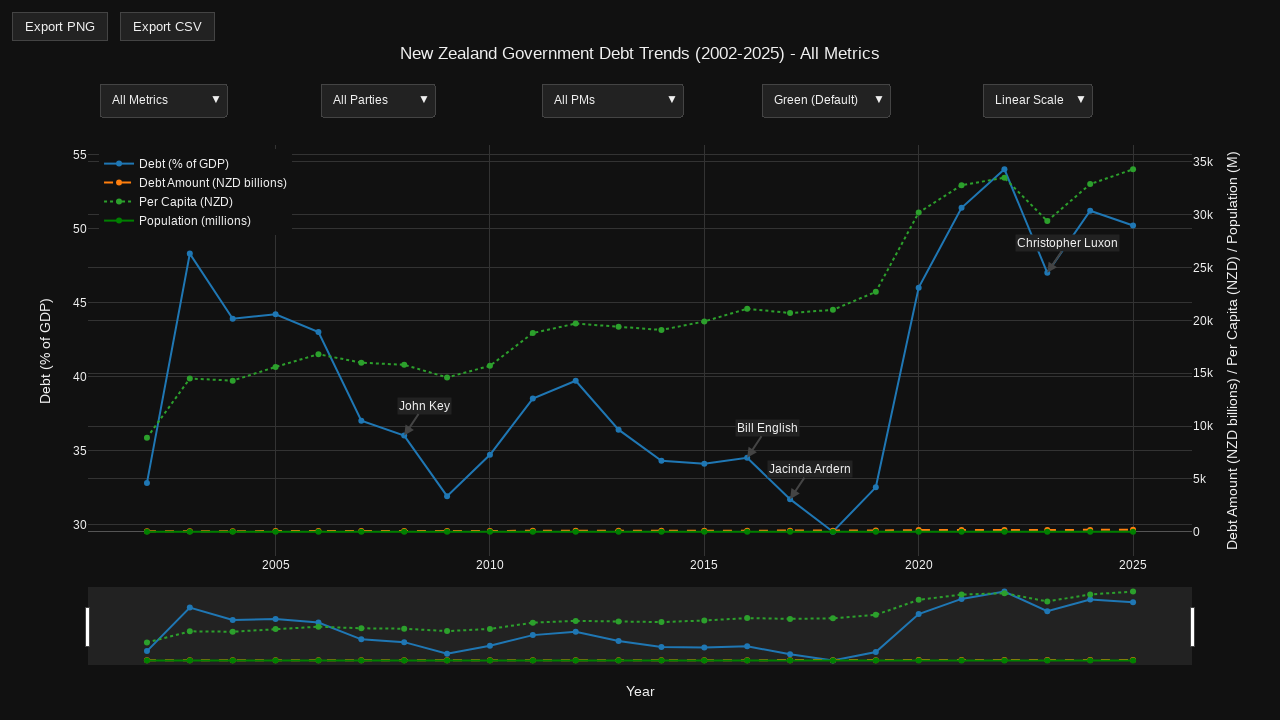

Hovered over plot container to show controls at (640, 370) on .js-plotly-plot
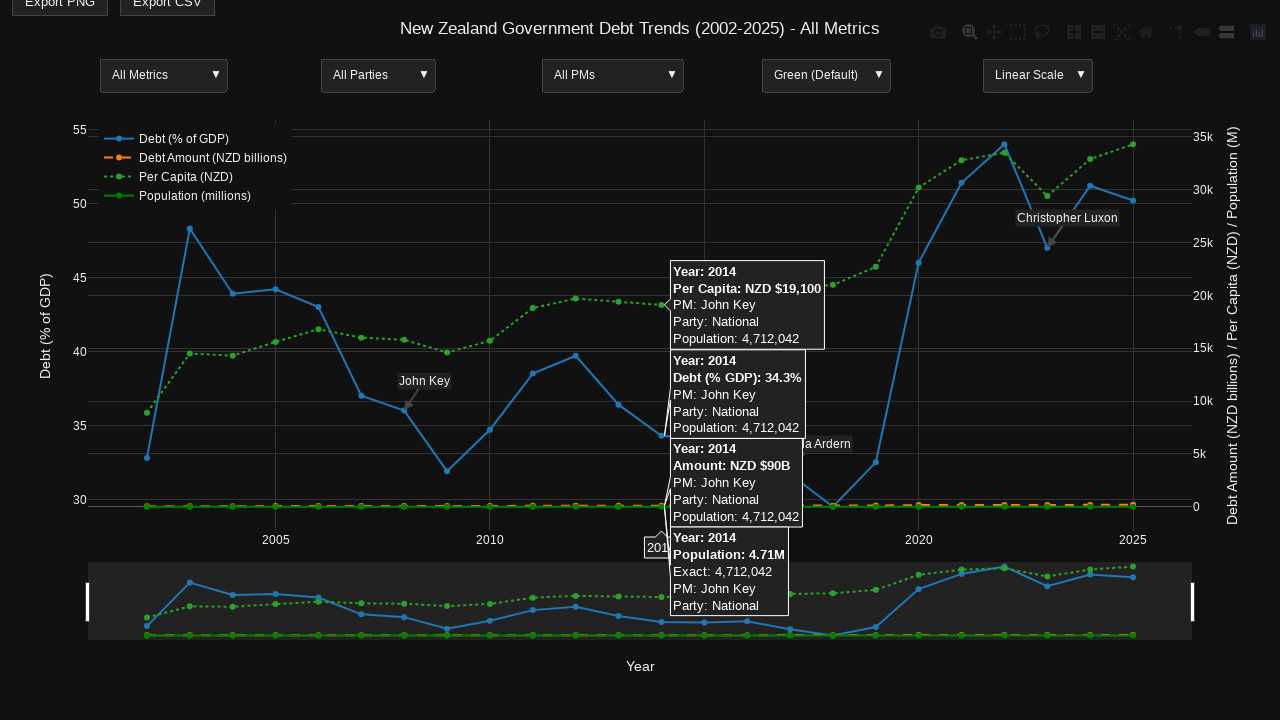

Waited 500ms for controls to render
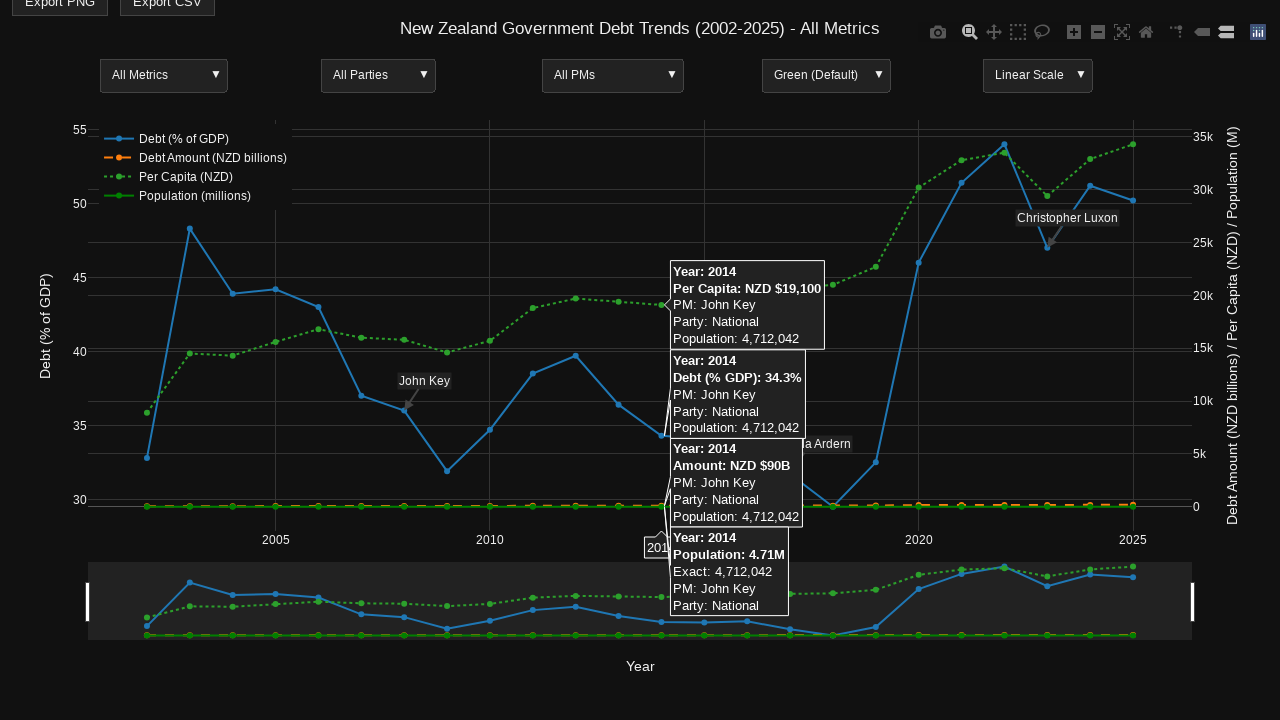

Clicked Export CSV button and triggered download at (168, 14) on internal:role=button[name="Export CSV"i]
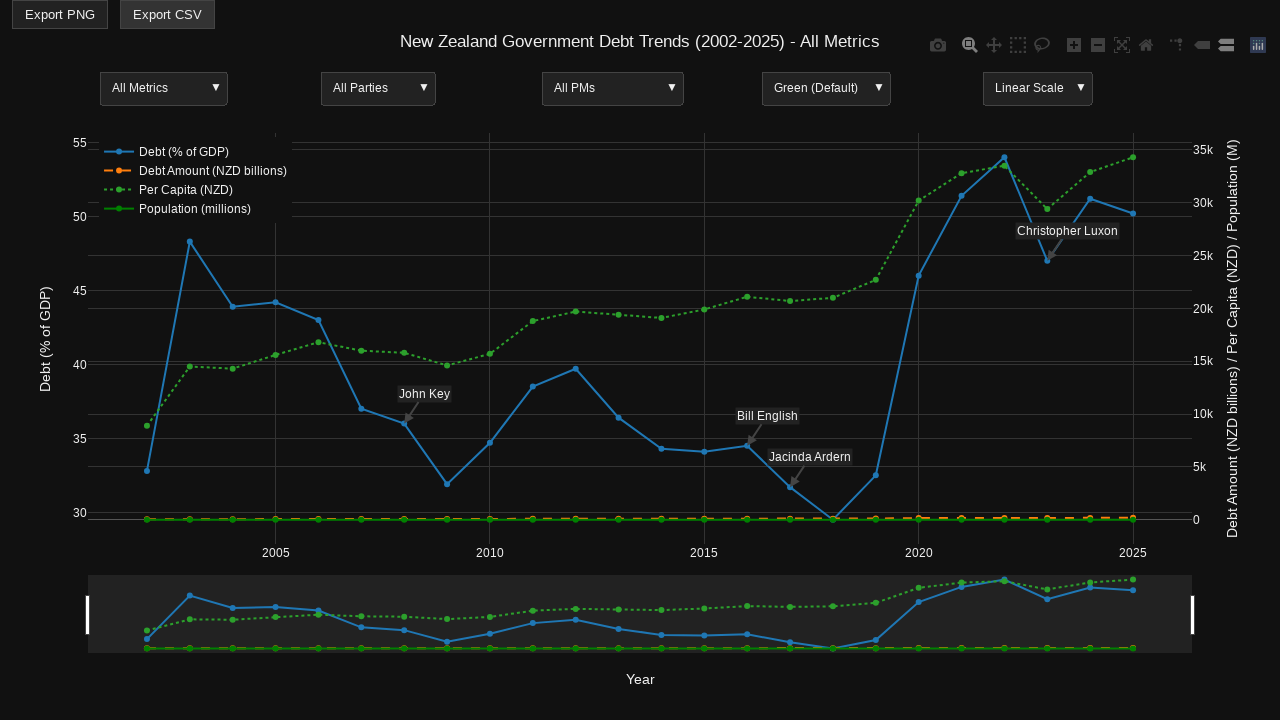

Download handler received file
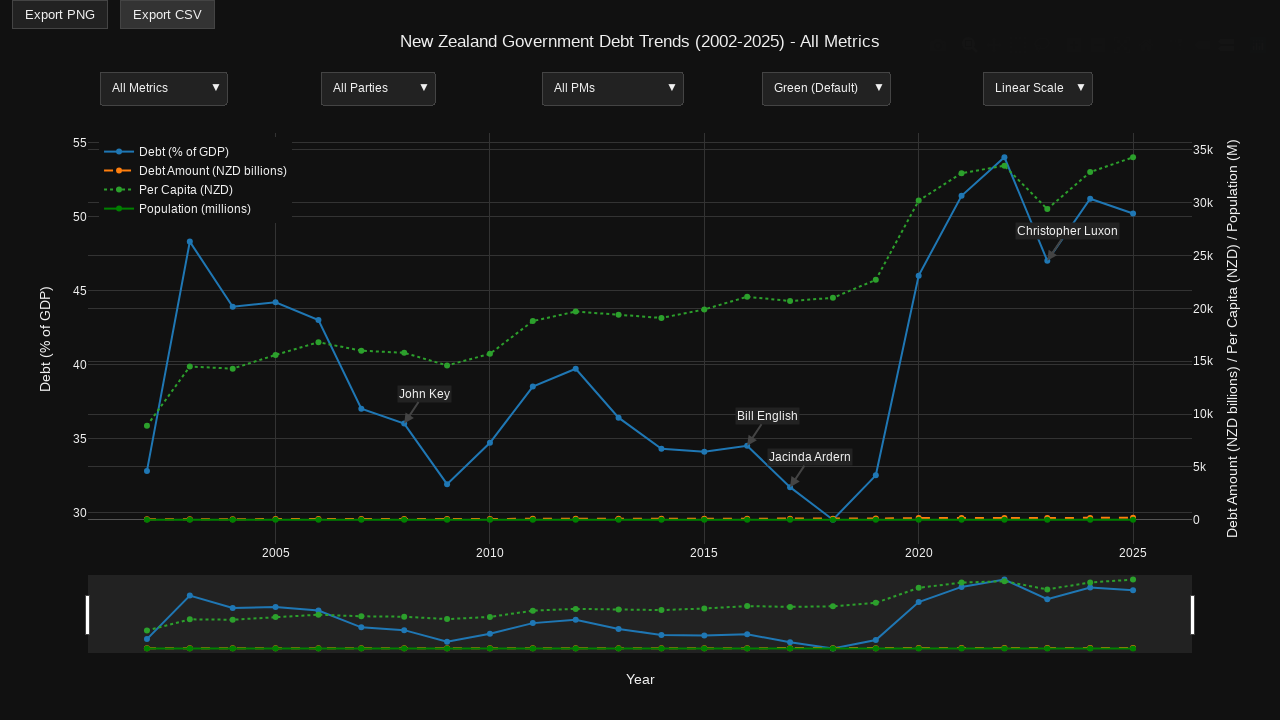

Verified downloaded file has .csv extension
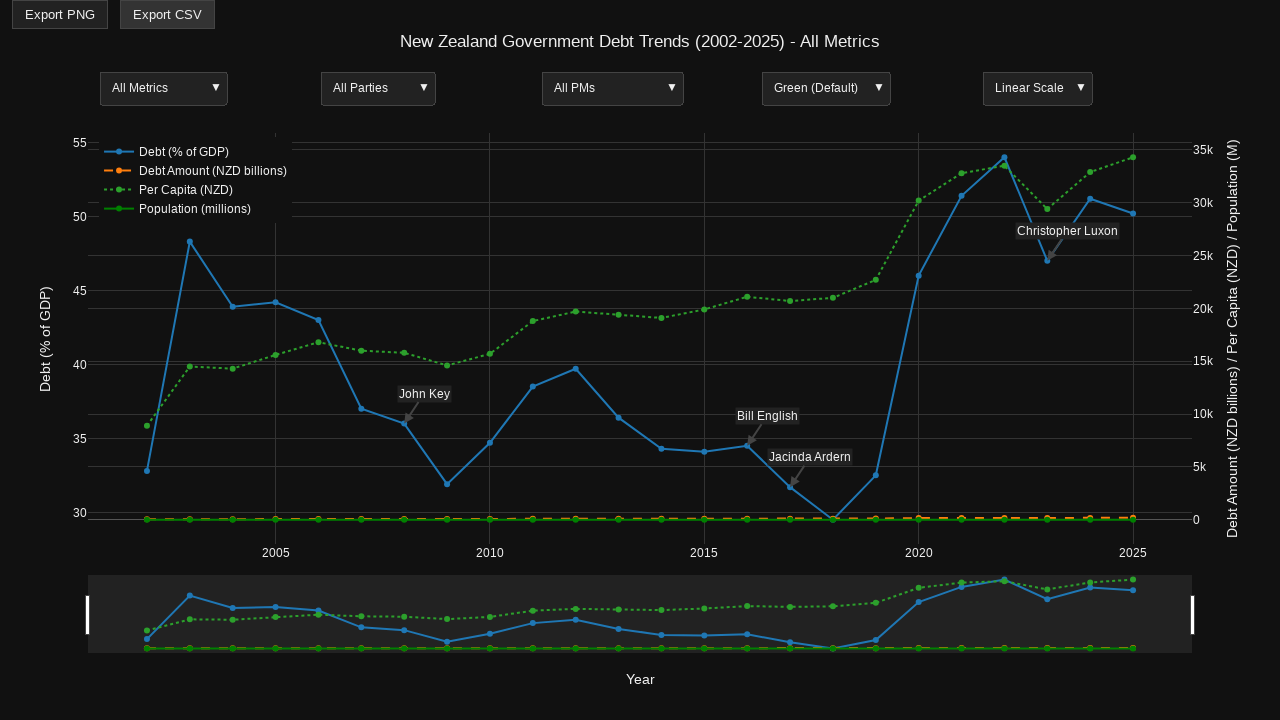

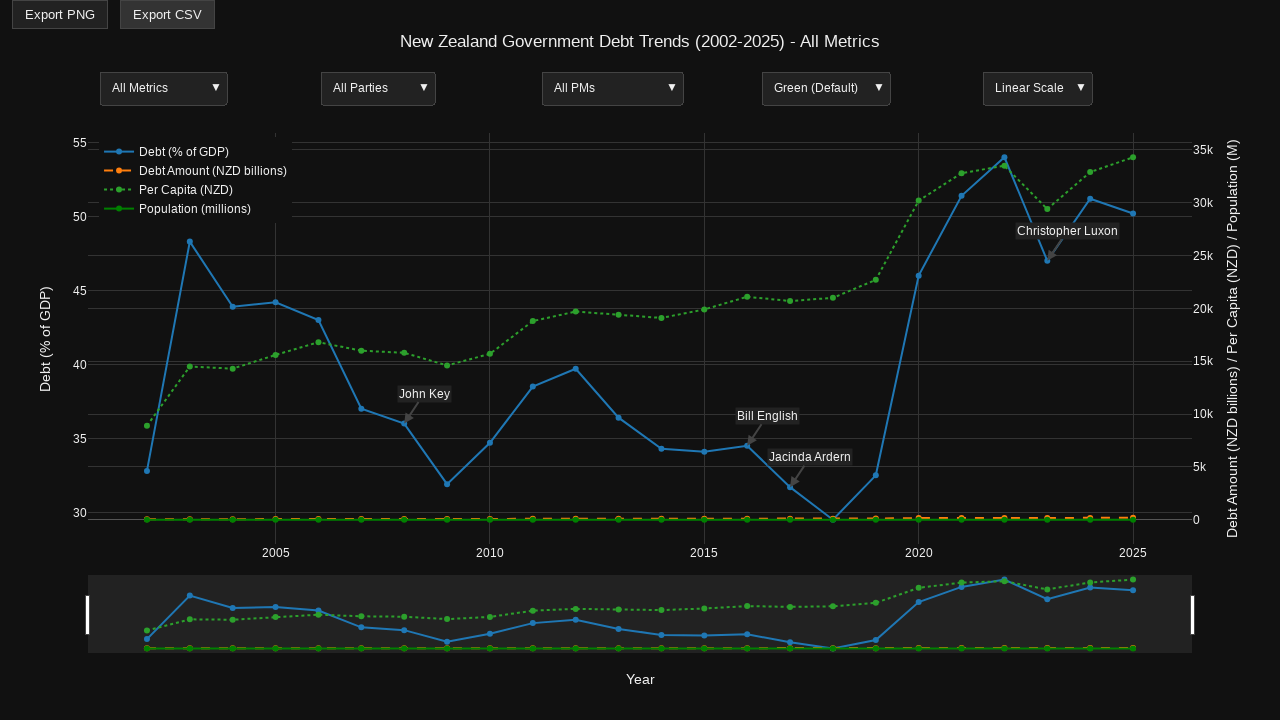